Tests button interactions on the Formy buttons page by clicking various styled buttons including primary, success, info, warning, danger, link buttons and dropdown buttons.

Starting URL: https://formy-project.herokuapp.com/buttons

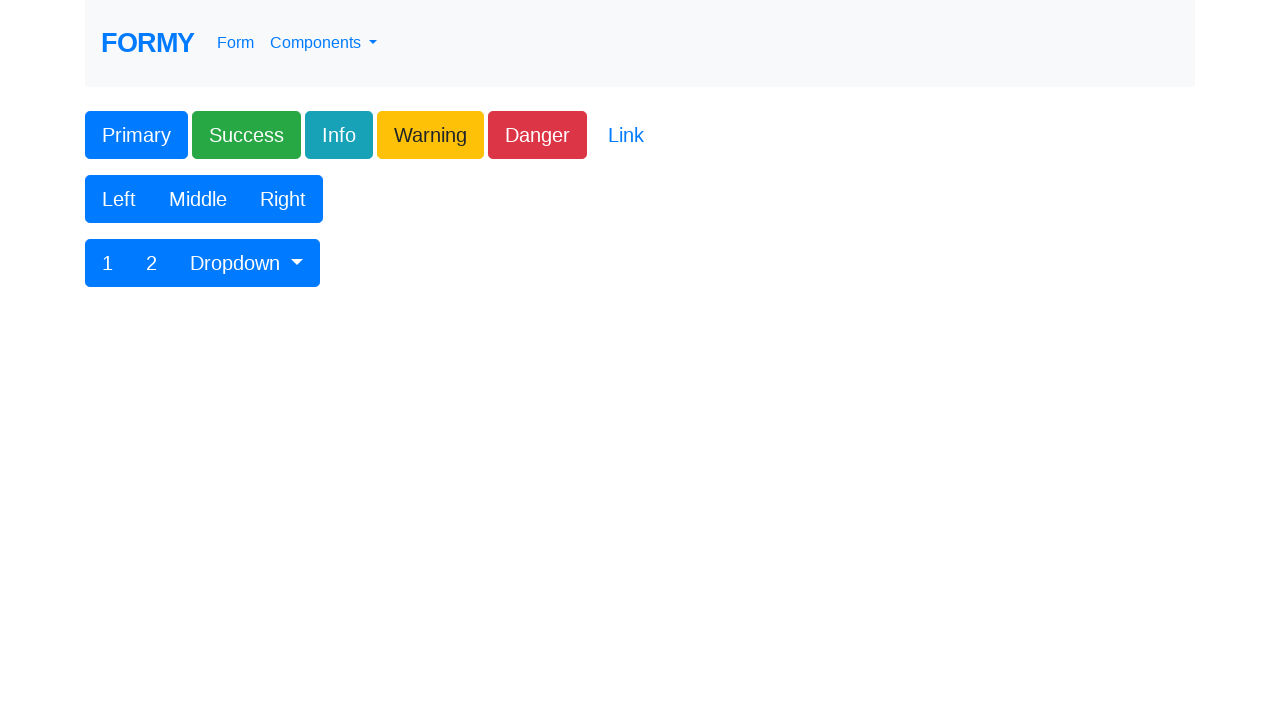

Clicked primary button at (136, 135) on button.btn.btn-lg.btn-primary
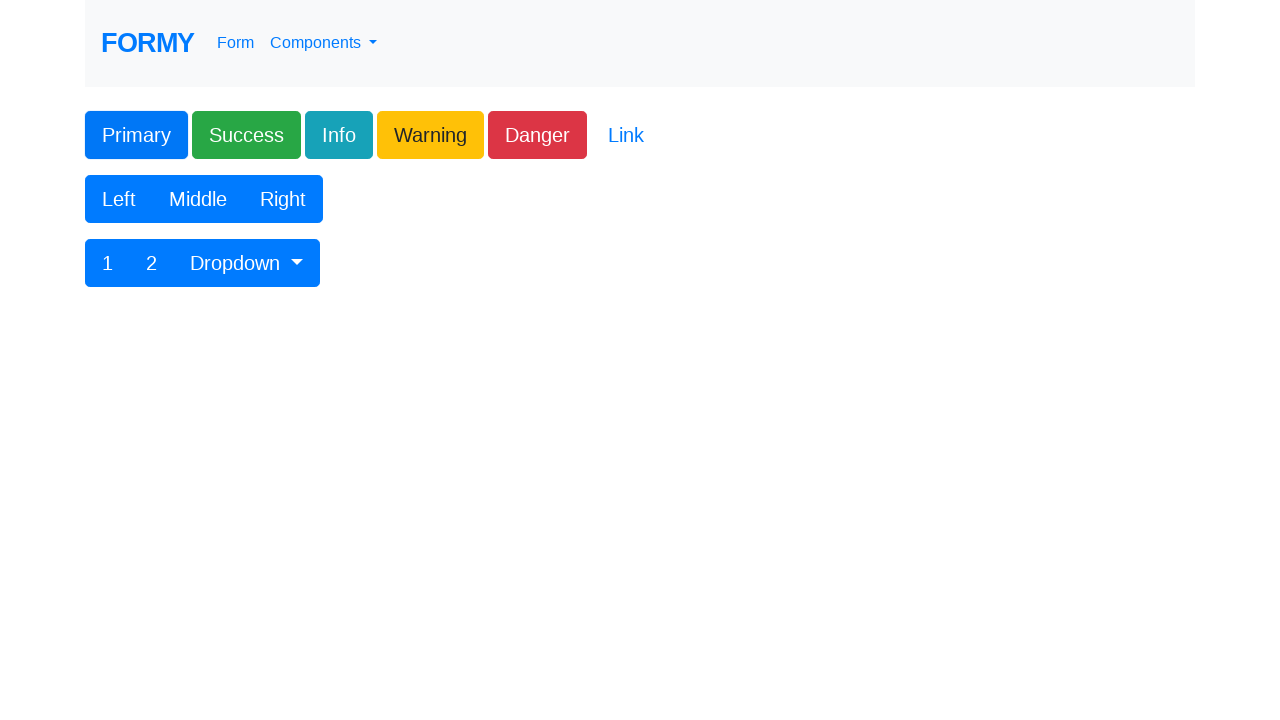

Clicked success button at (246, 135) on button.btn.btn-lg.btn-success
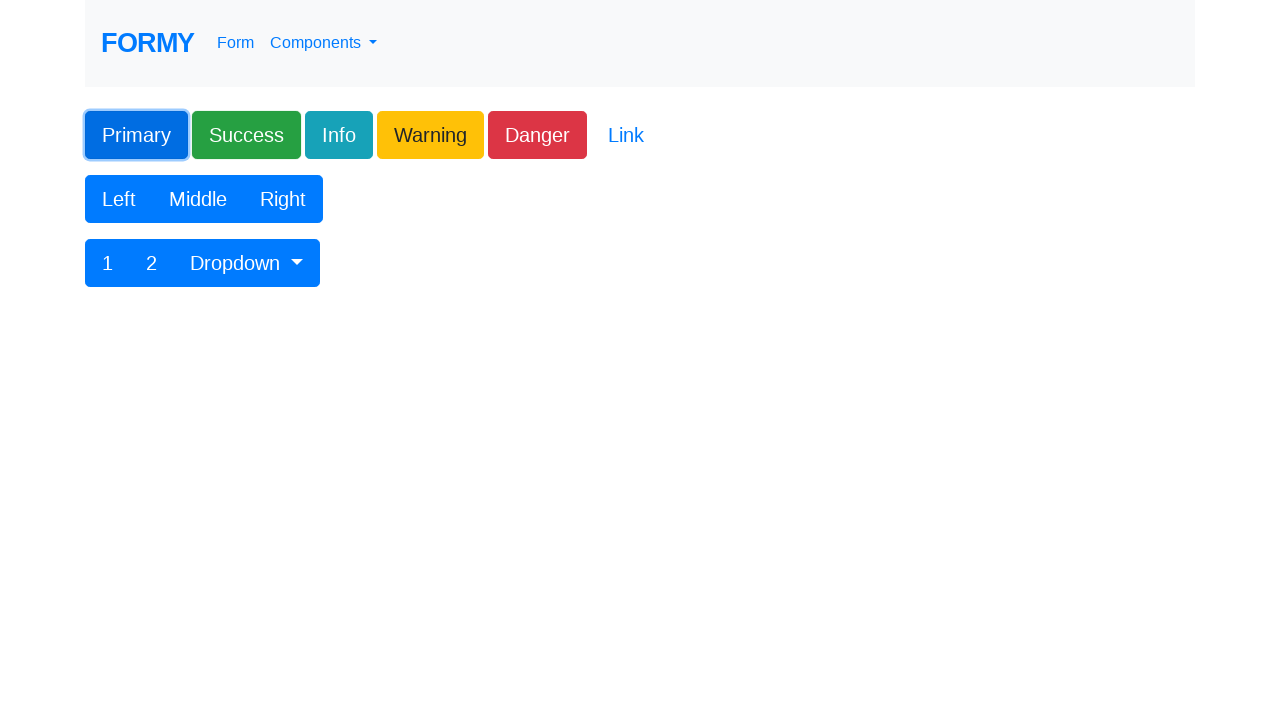

Clicked info button at (339, 135) on button.btn.btn-lg.btn-info
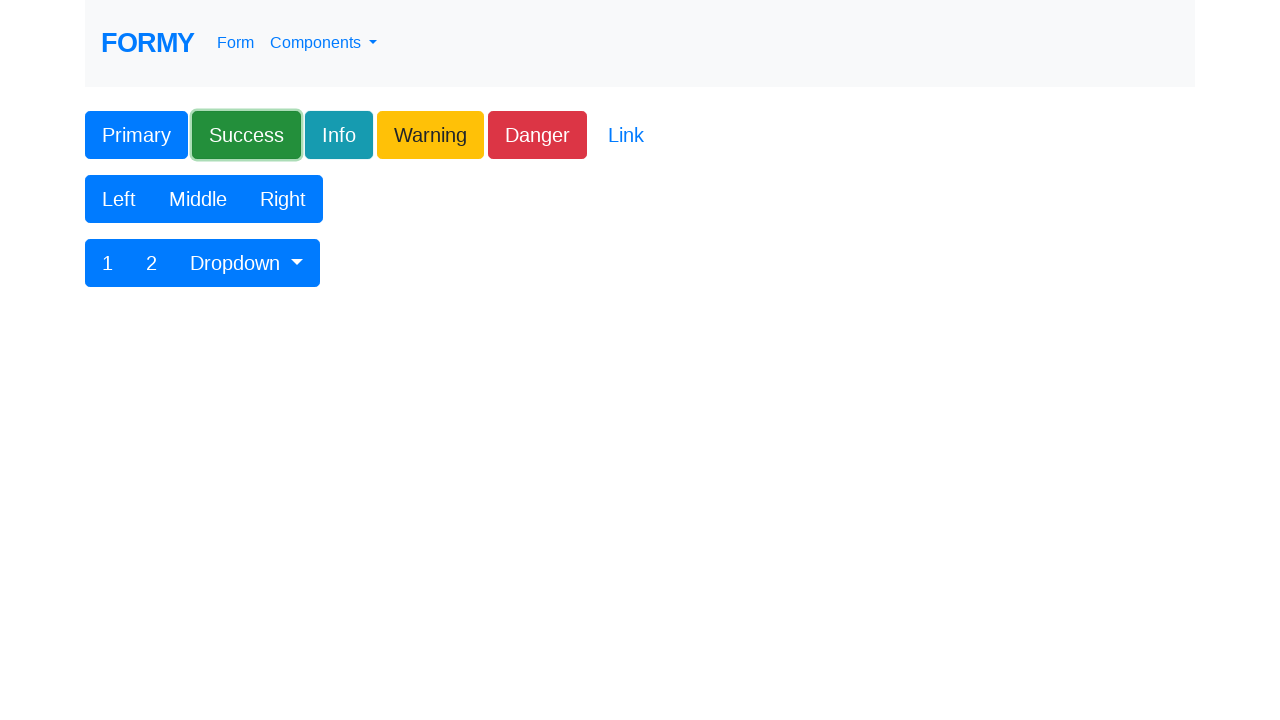

Clicked warning button at (430, 135) on button.btn.btn-lg.btn-warning
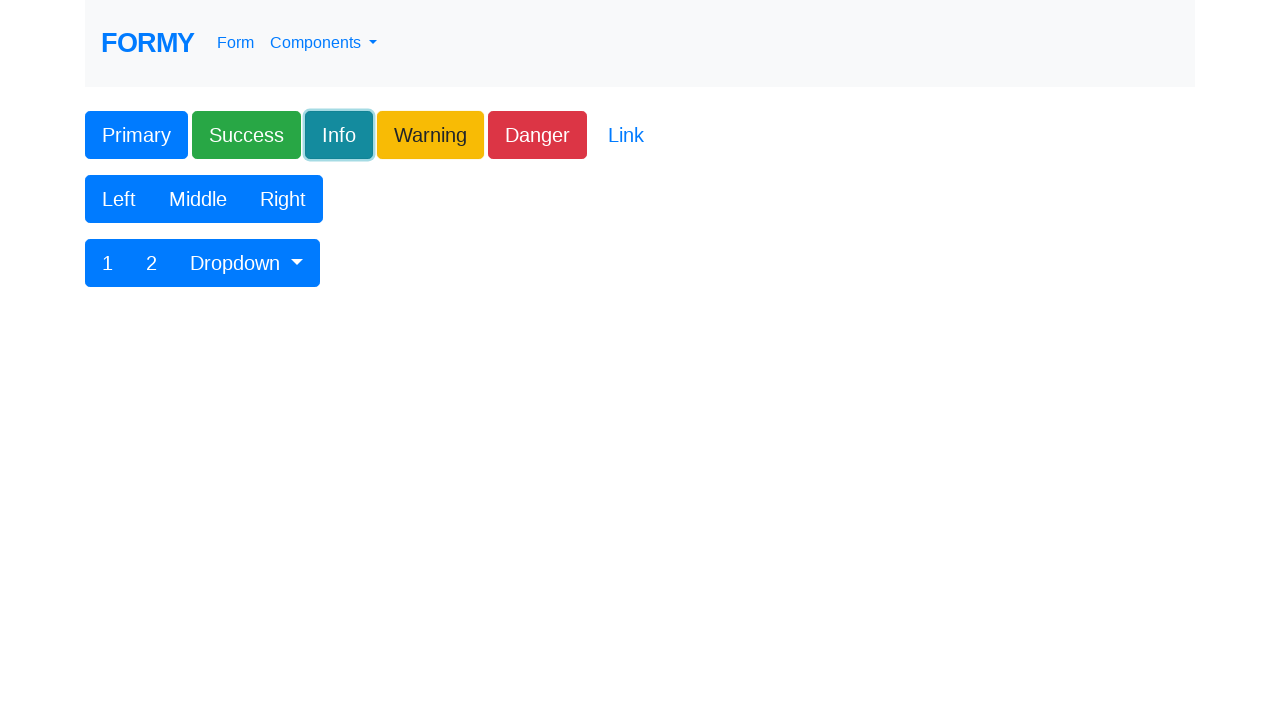

Clicked danger button at (538, 135) on button.btn.btn-lg.btn-danger
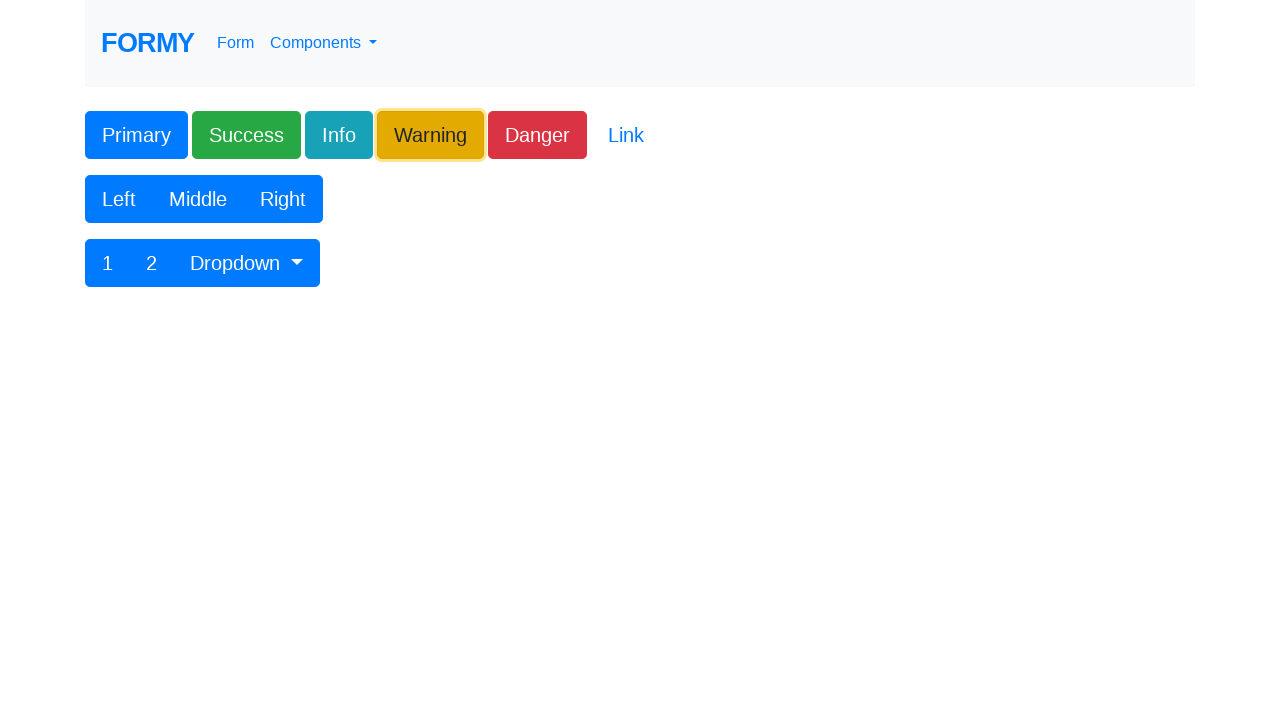

Clicked link button at (626, 135) on button.btn.btn-lg.btn-link
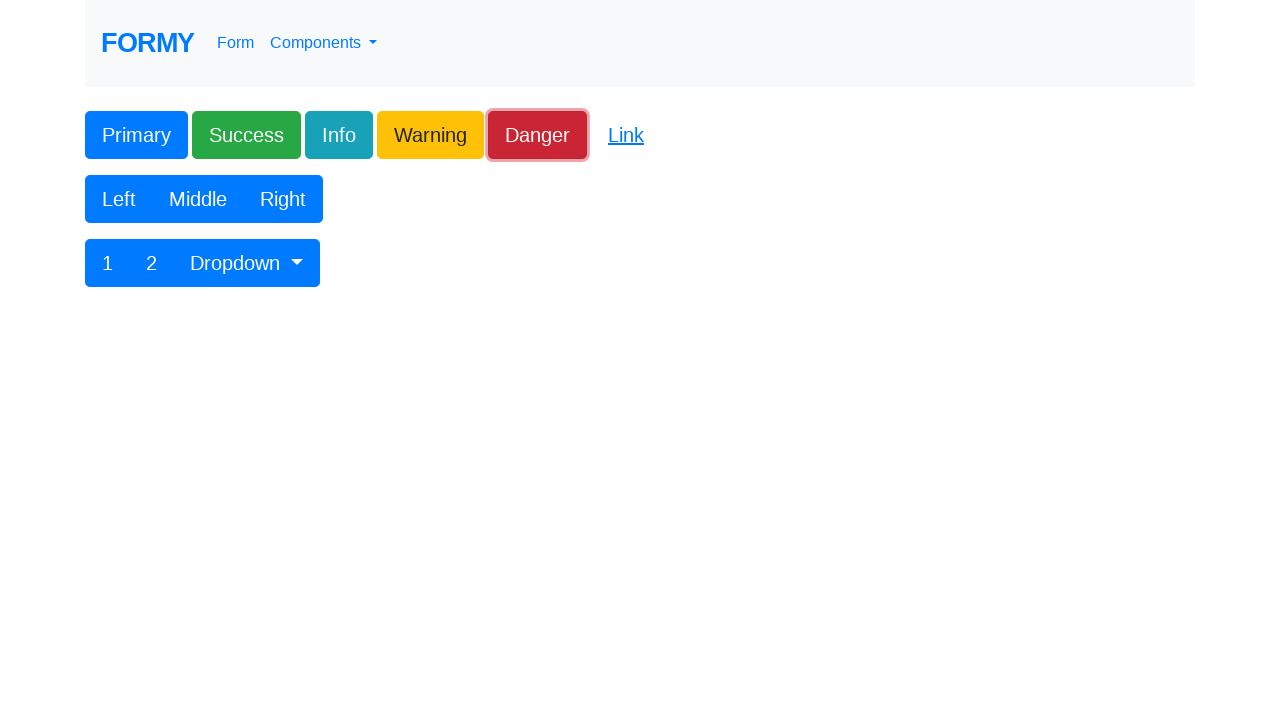

Clicked first button in button group (row 2) at (119, 199) on body > div > form > div:nth-child(2) > div > div > div > button:nth-child(1)
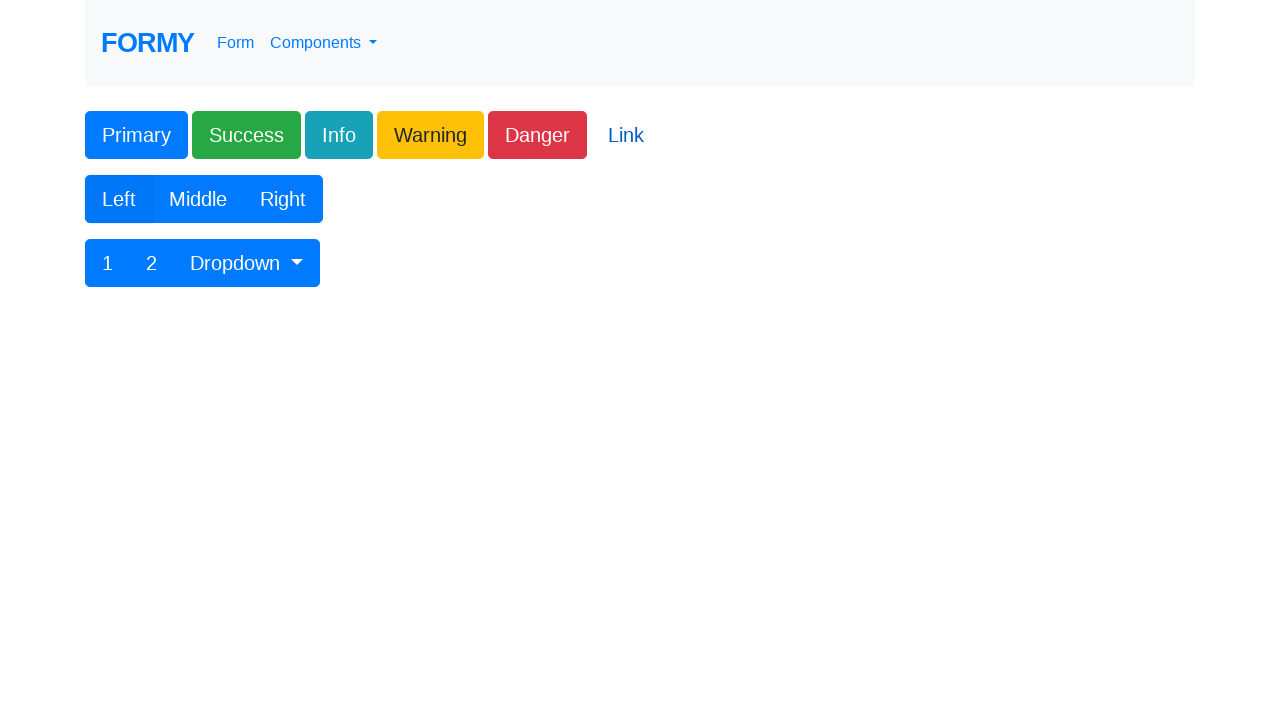

Clicked second button in button group (row 2) at (198, 199) on body > div > form > div:nth-child(2) > div > div > div > button:nth-child(2)
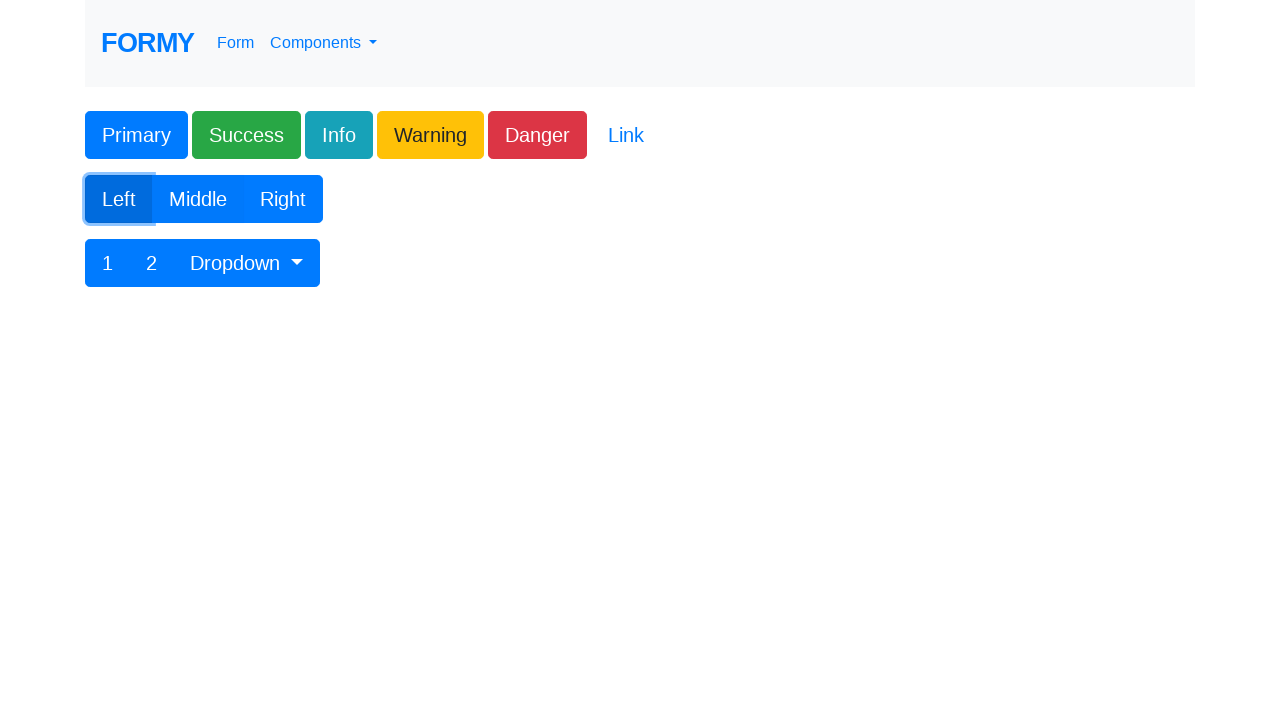

Clicked third button in button group (row 2) at (283, 199) on body > div > form > div:nth-child(2) > div > div > div > button:nth-child(3)
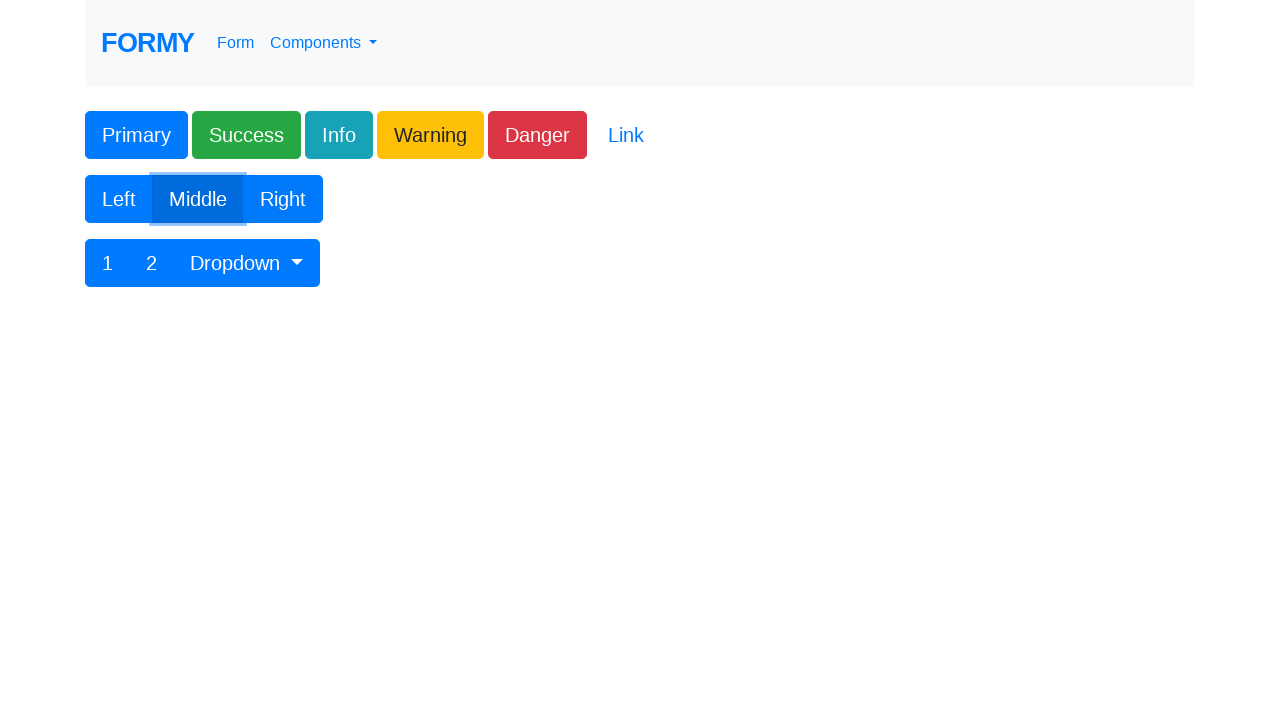

Clicked first button in button group (row 3) at (108, 263) on body > div > form > div:nth-child(3) > div > div > div > button:nth-child(1)
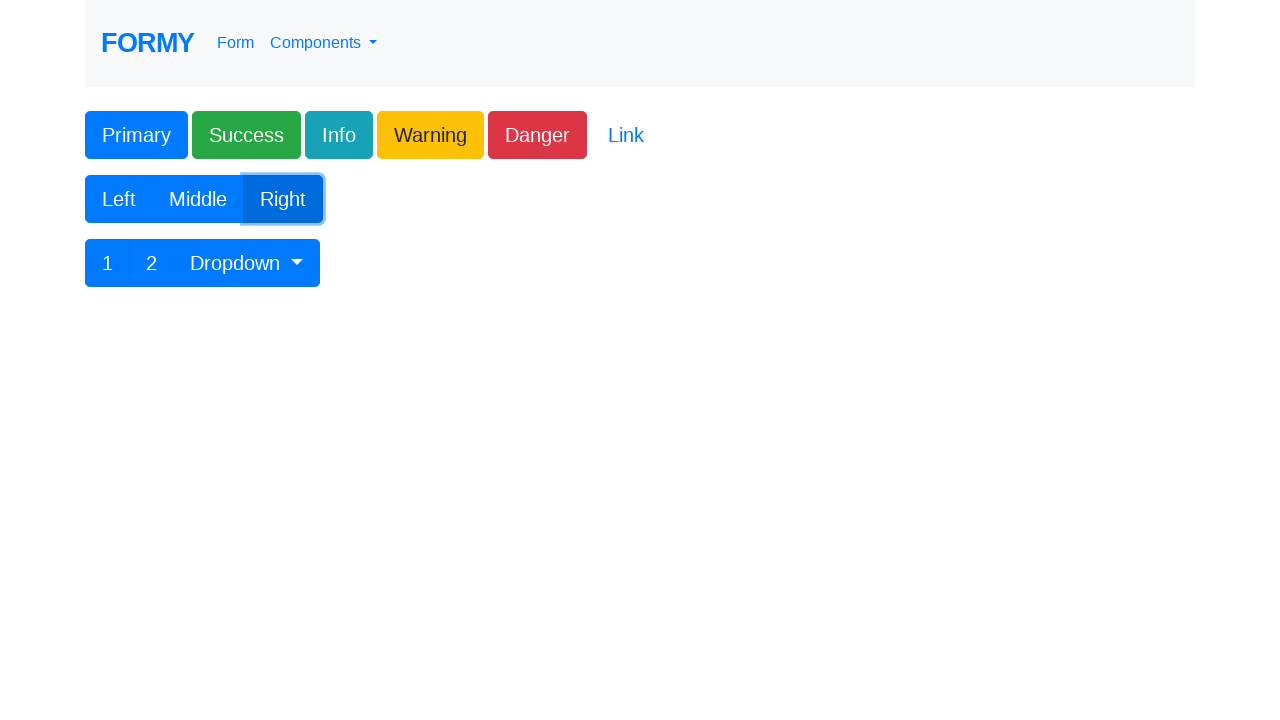

Clicked second button in button group (row 3) at (152, 263) on body > div > form > div:nth-child(3) > div > div > div > button:nth-child(2)
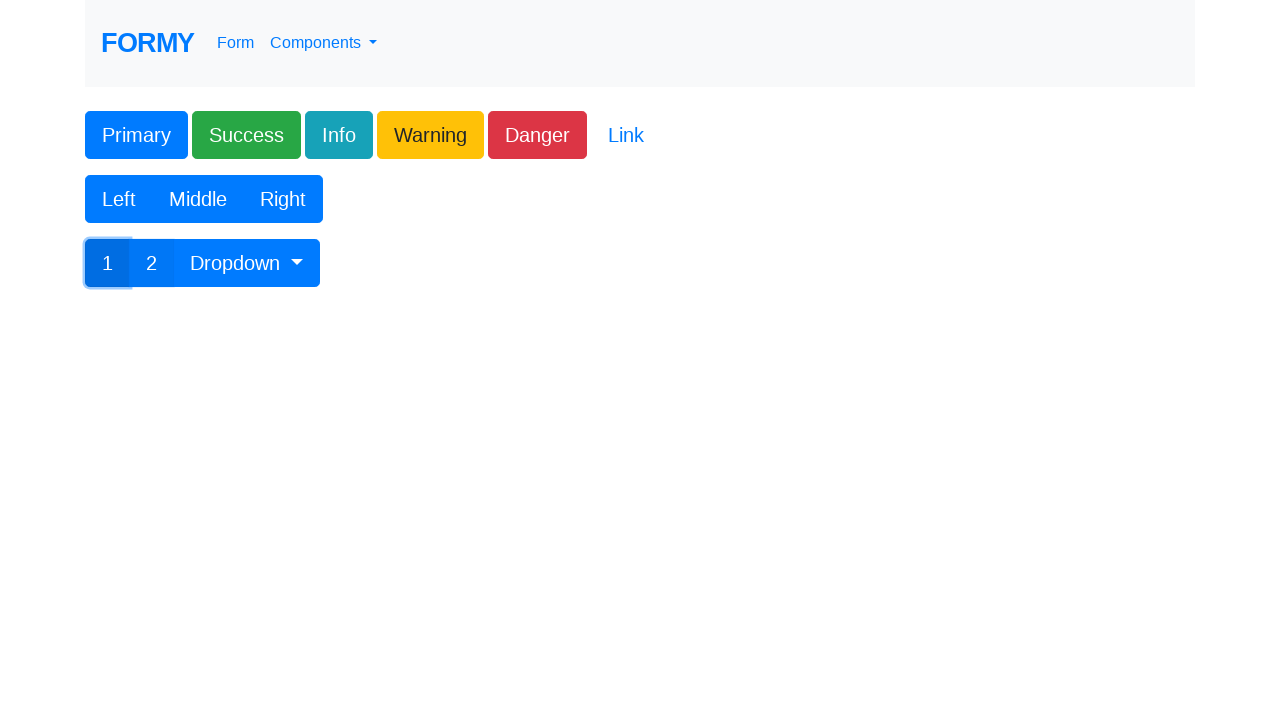

Clicked dropdown button at (247, 263) on #btnGroupDrop1
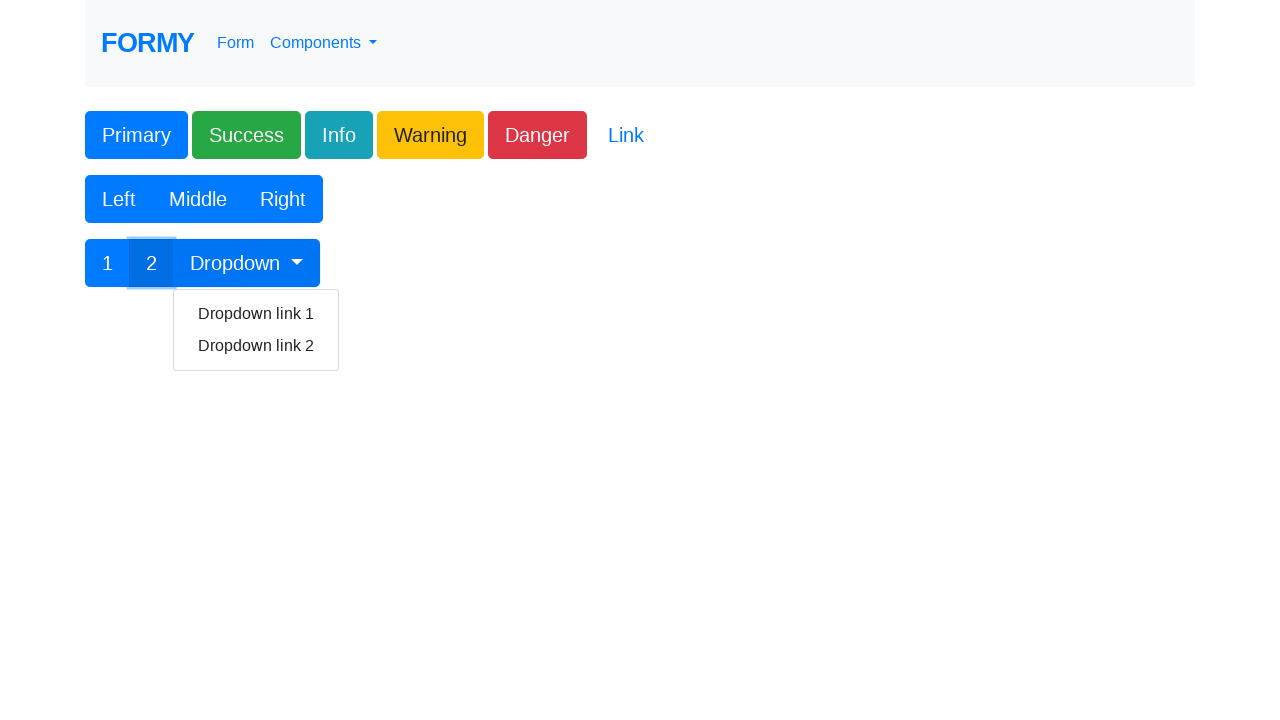

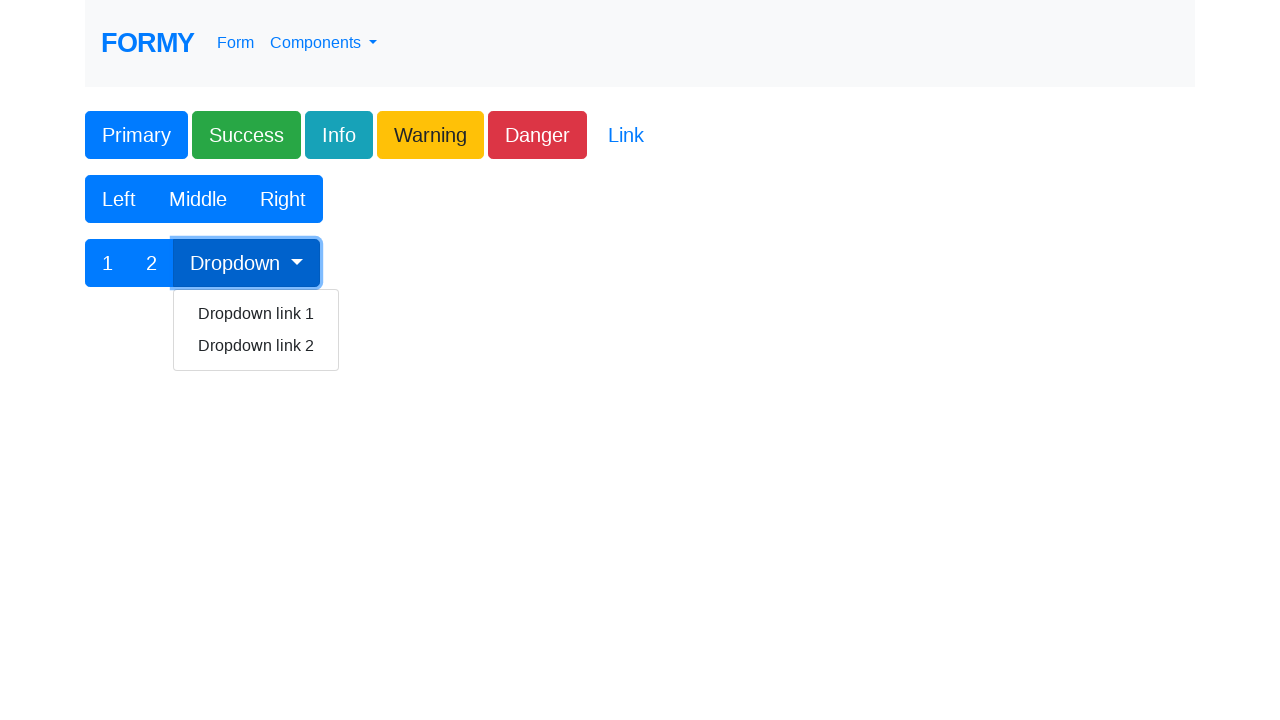